Tests selecting "Option 2" from the dropdown and verifying the option text

Starting URL: http://the-internet.herokuapp.com/dropdown

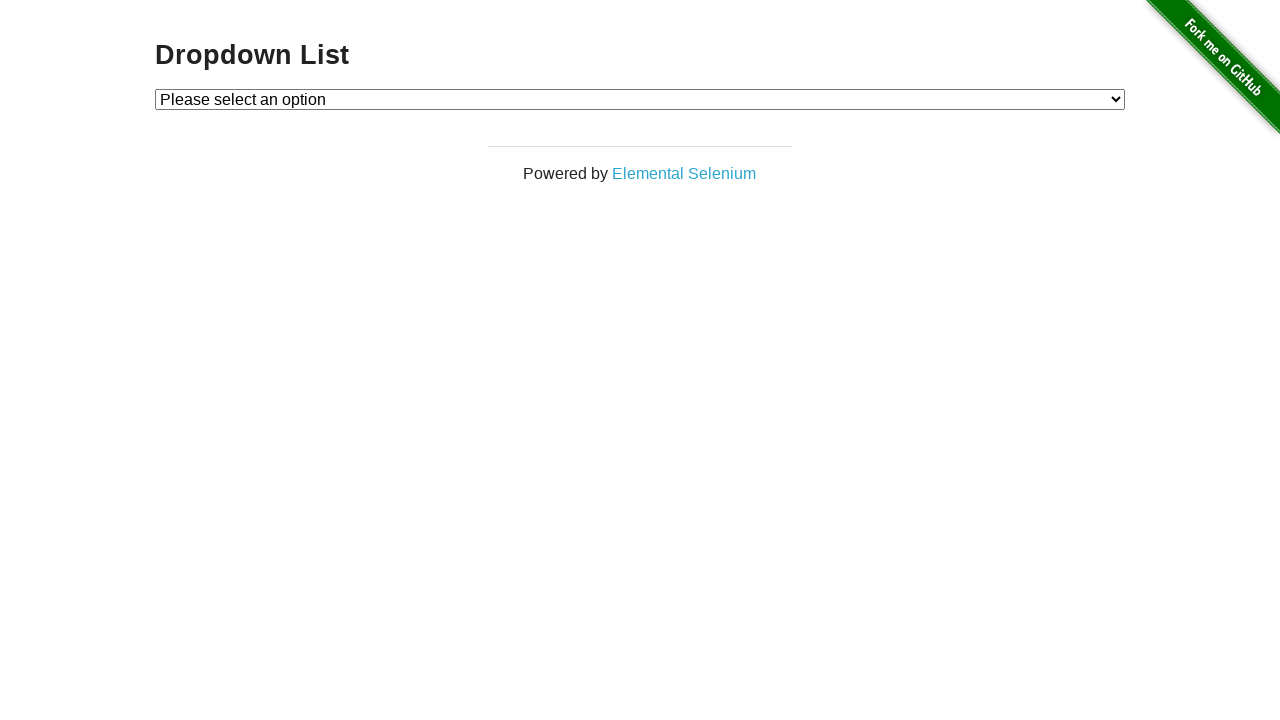

Selected 'Option 2' from the dropdown menu on #dropdown
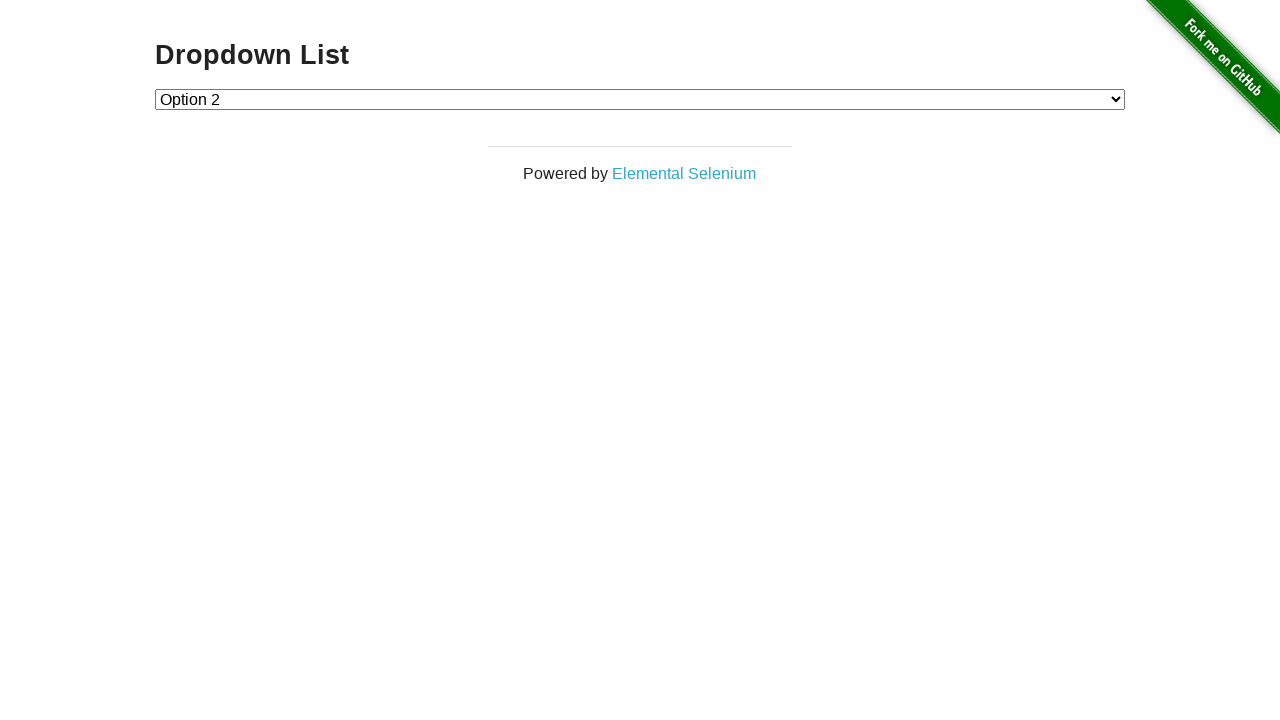

Retrieved text content of the third dropdown option
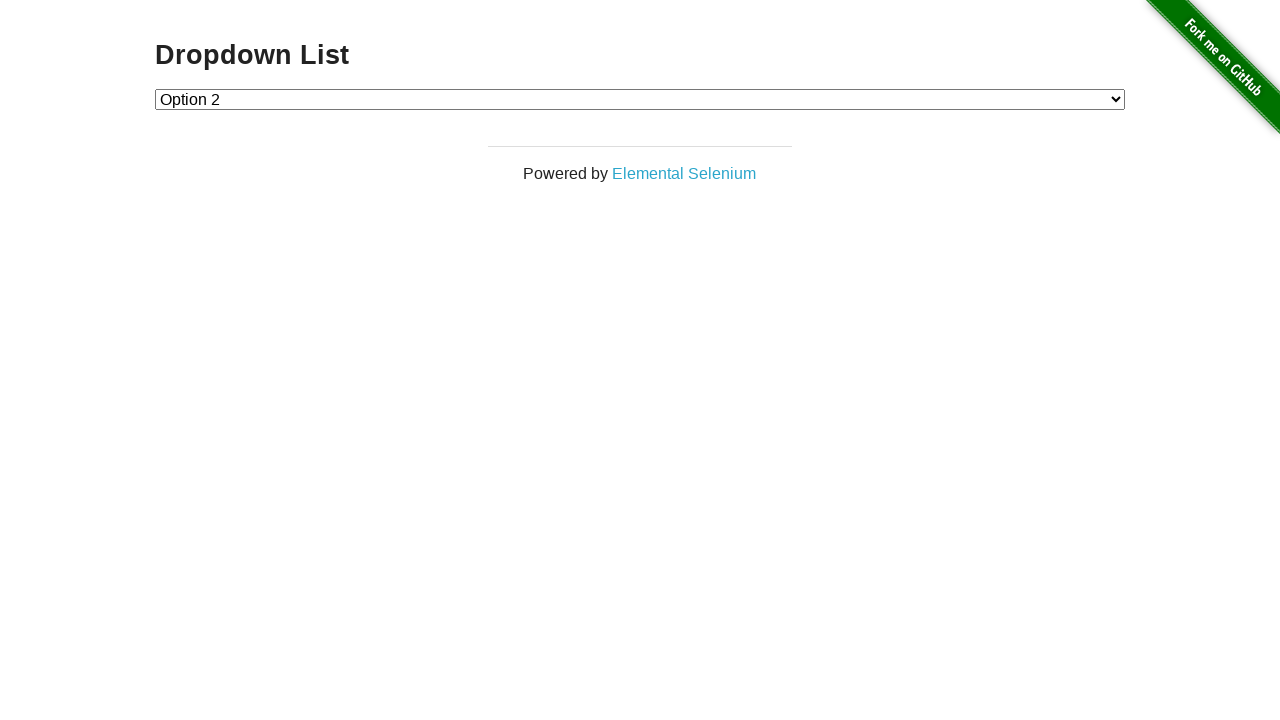

Verified that the dropdown option text is 'Option 2'
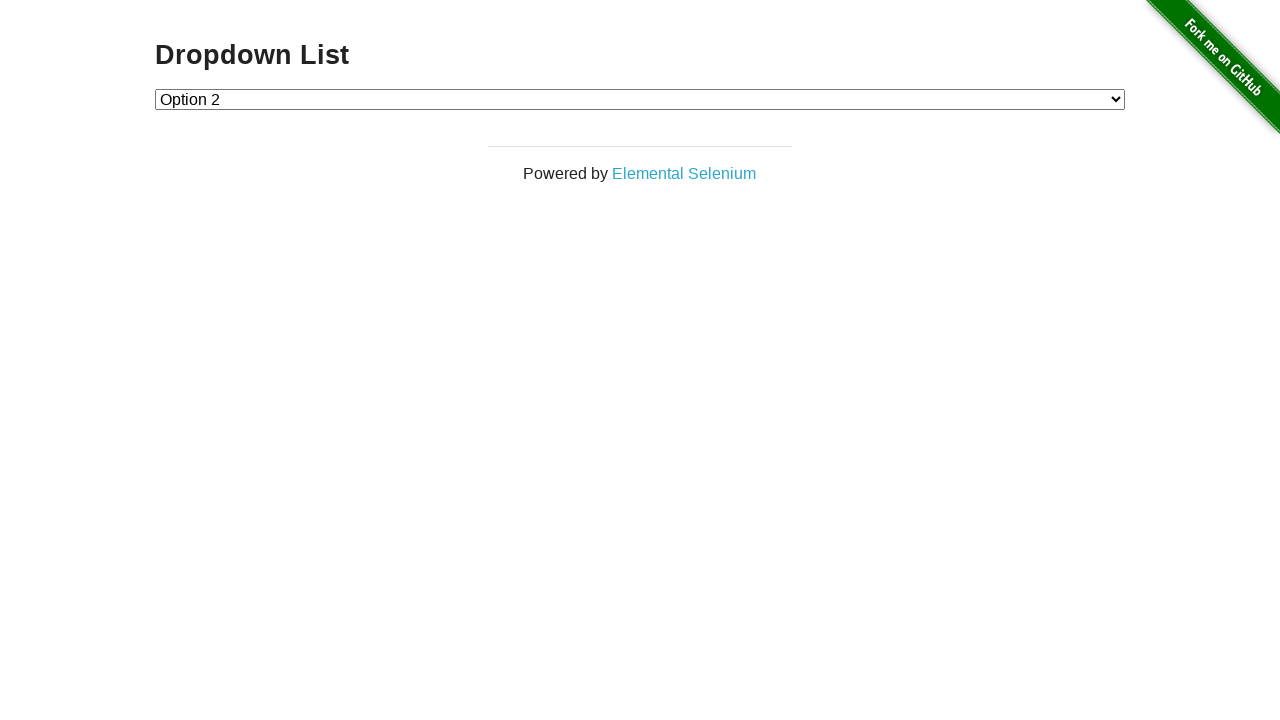

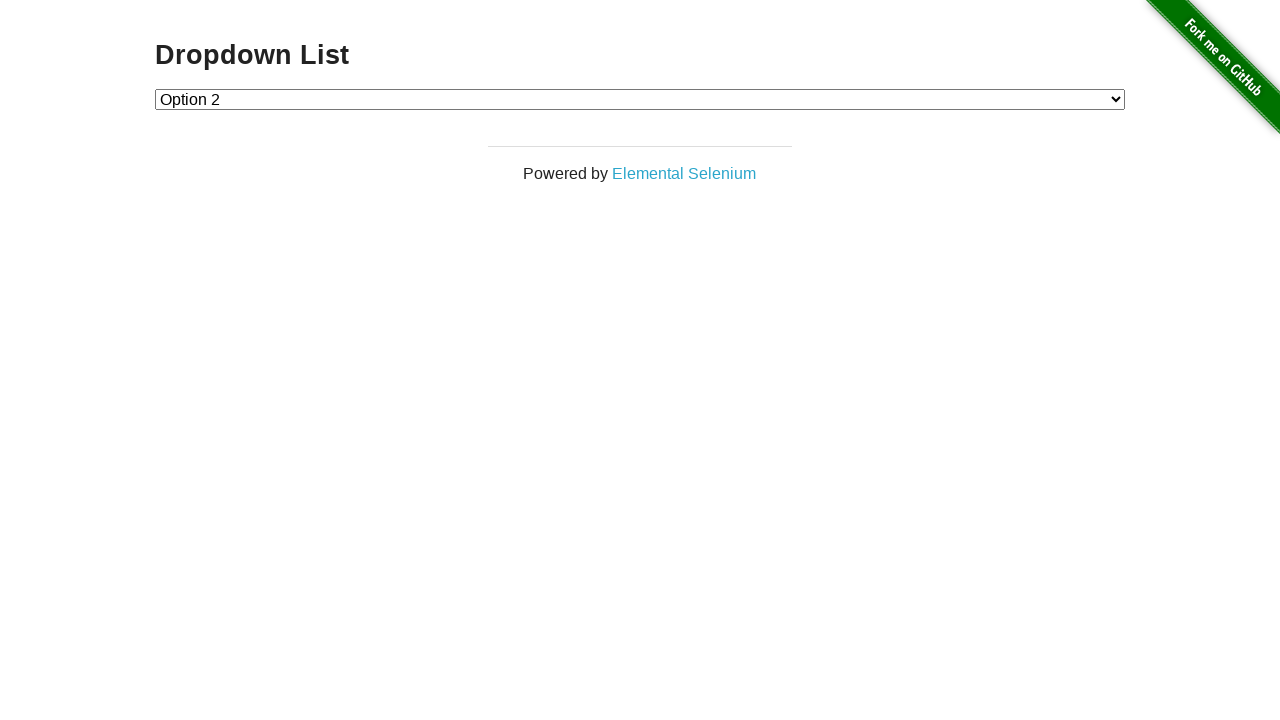